Navigates to GitHub homepage and verifies the page title contains "Github"

Starting URL: https://www.github.com

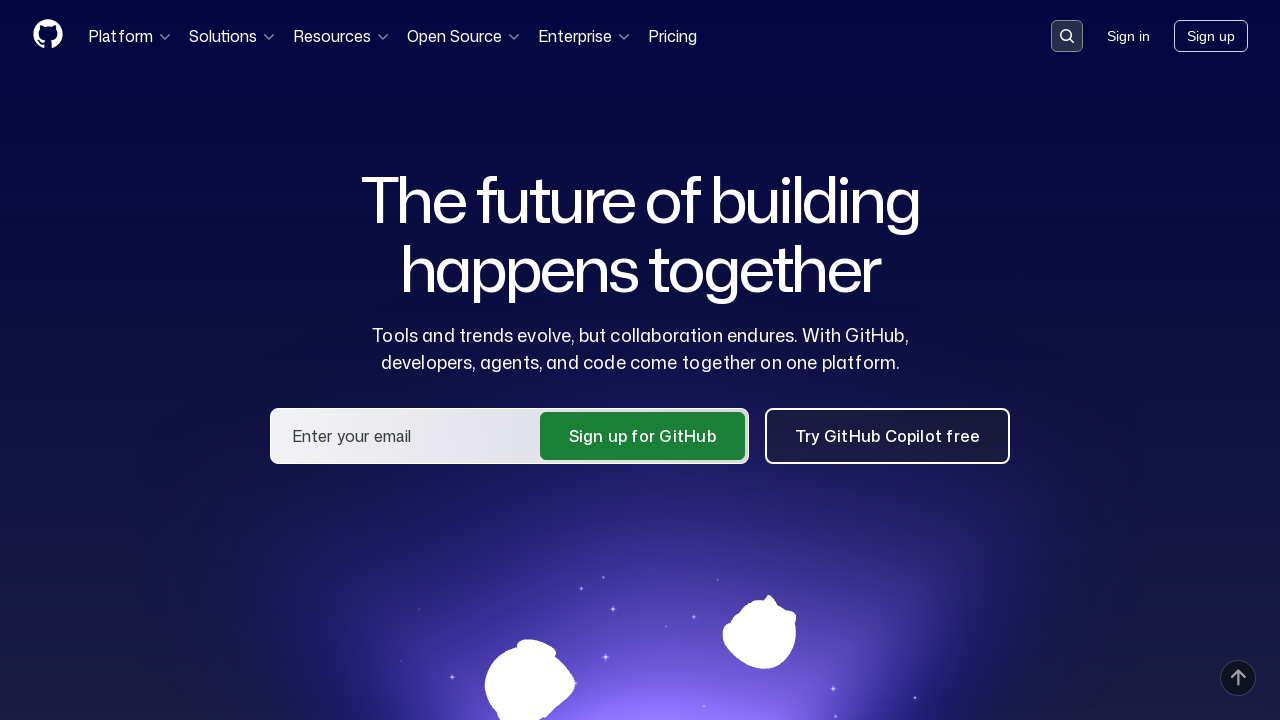

Navigated to GitHub homepage
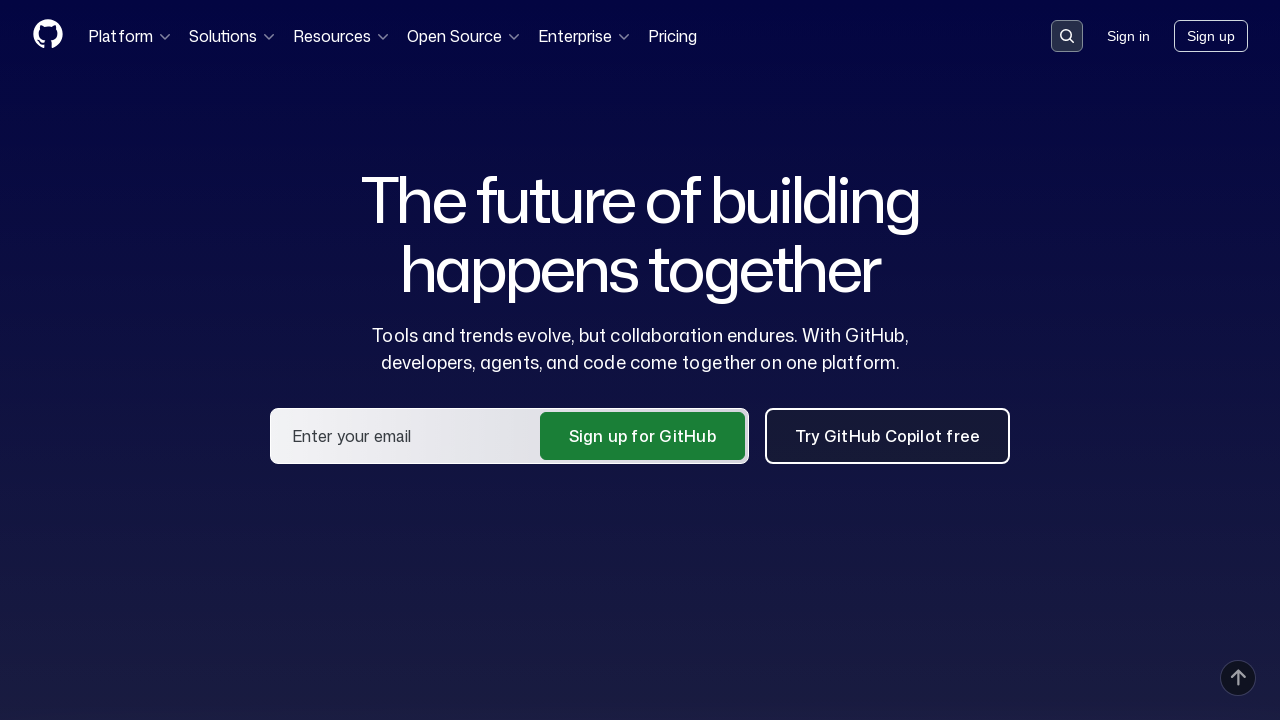

Page loaded and DOM content is ready
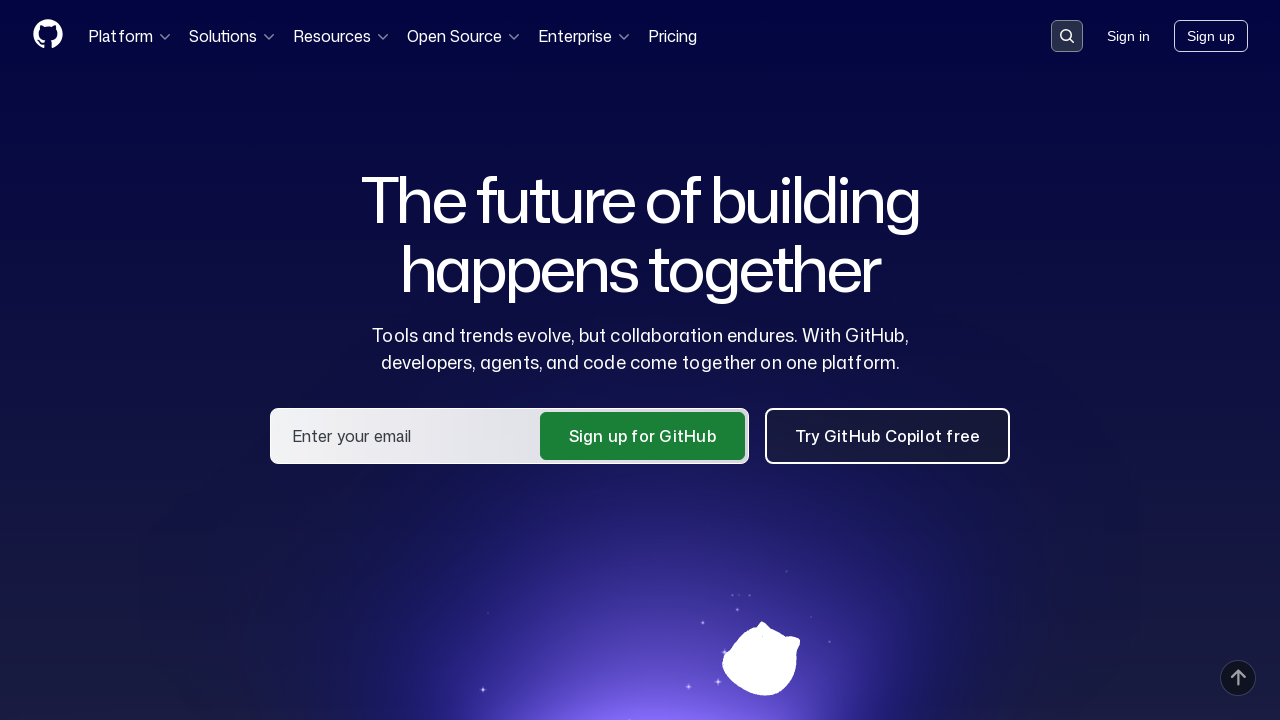

Retrieved page title: GitHub · Change is constant. GitHub keeps you ahead. · GitHub
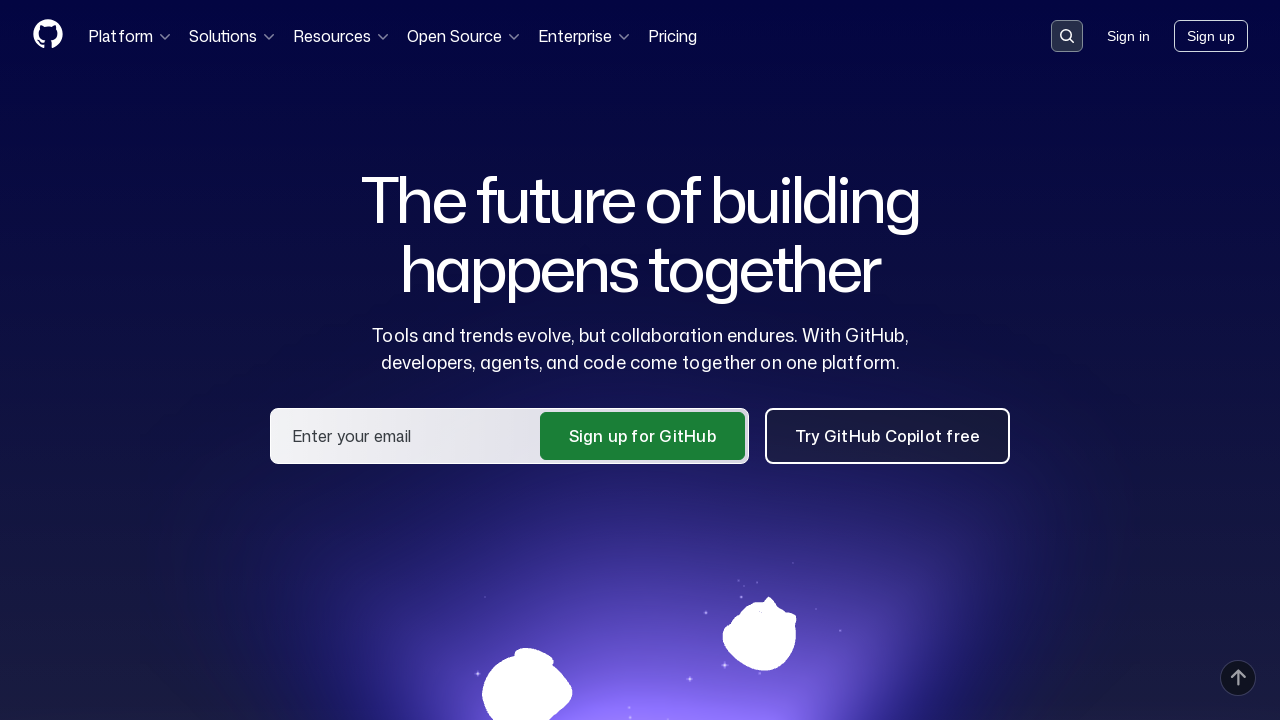

Verified page title contains 'GitHub'
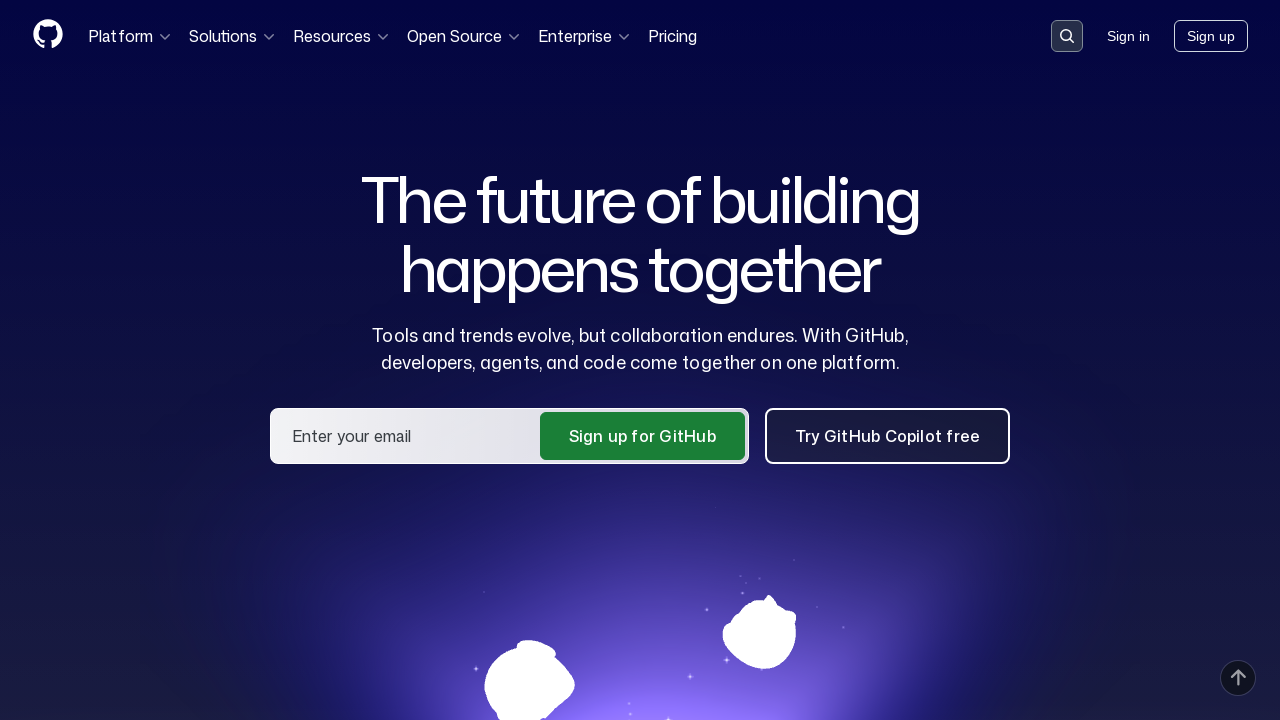

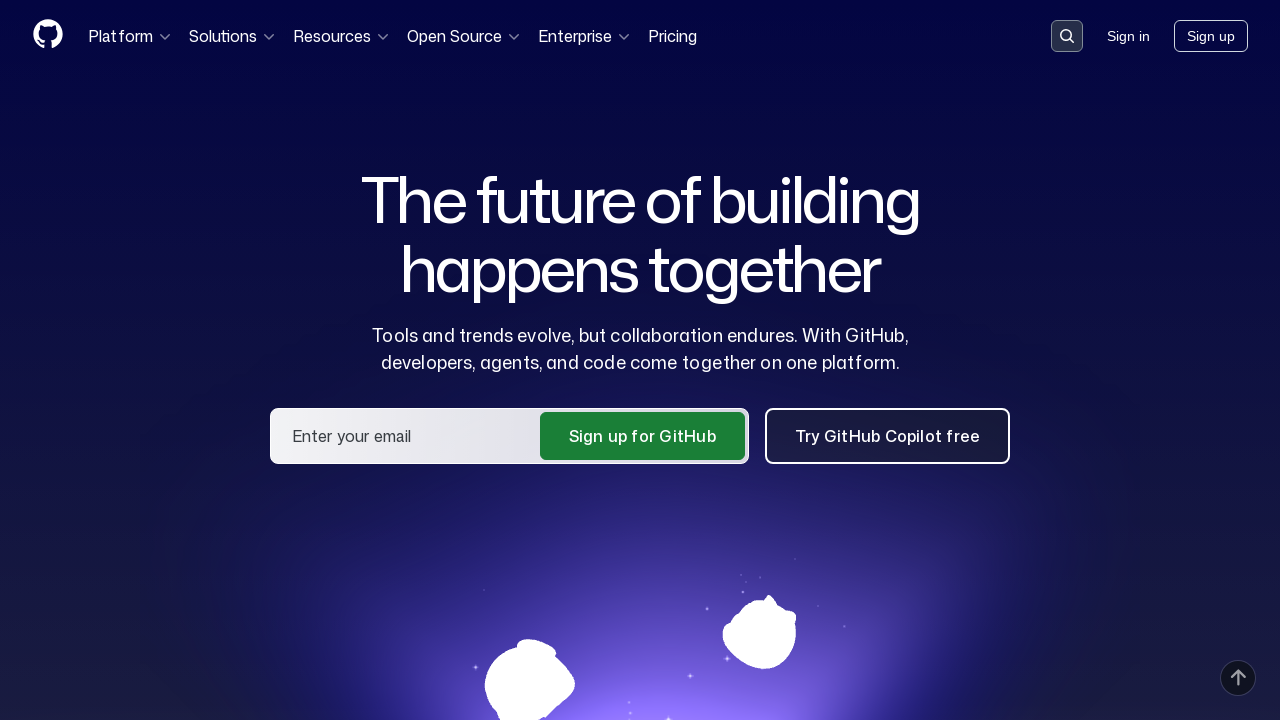